Clicks on the email tab in the authentication form and verifies the username field is displayed

Starting URL: https://b2c.passport.rt.ru/account_b2c/page

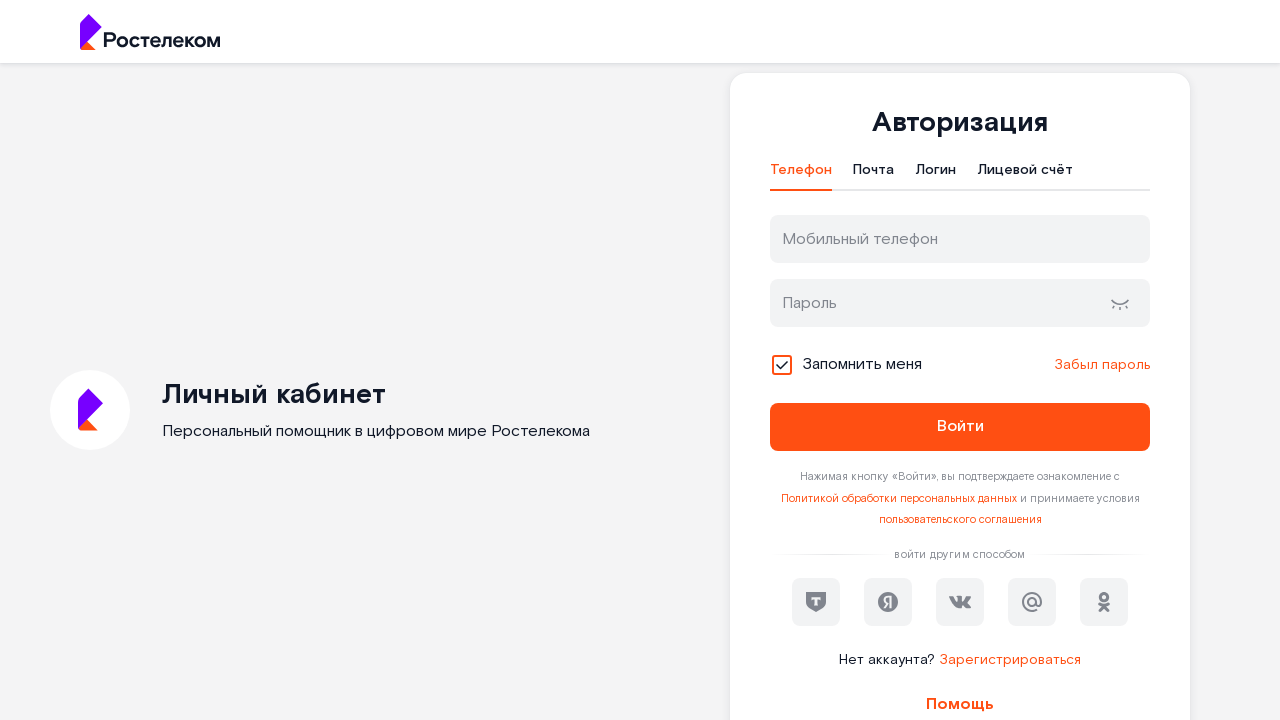

Navigated to authentication form page
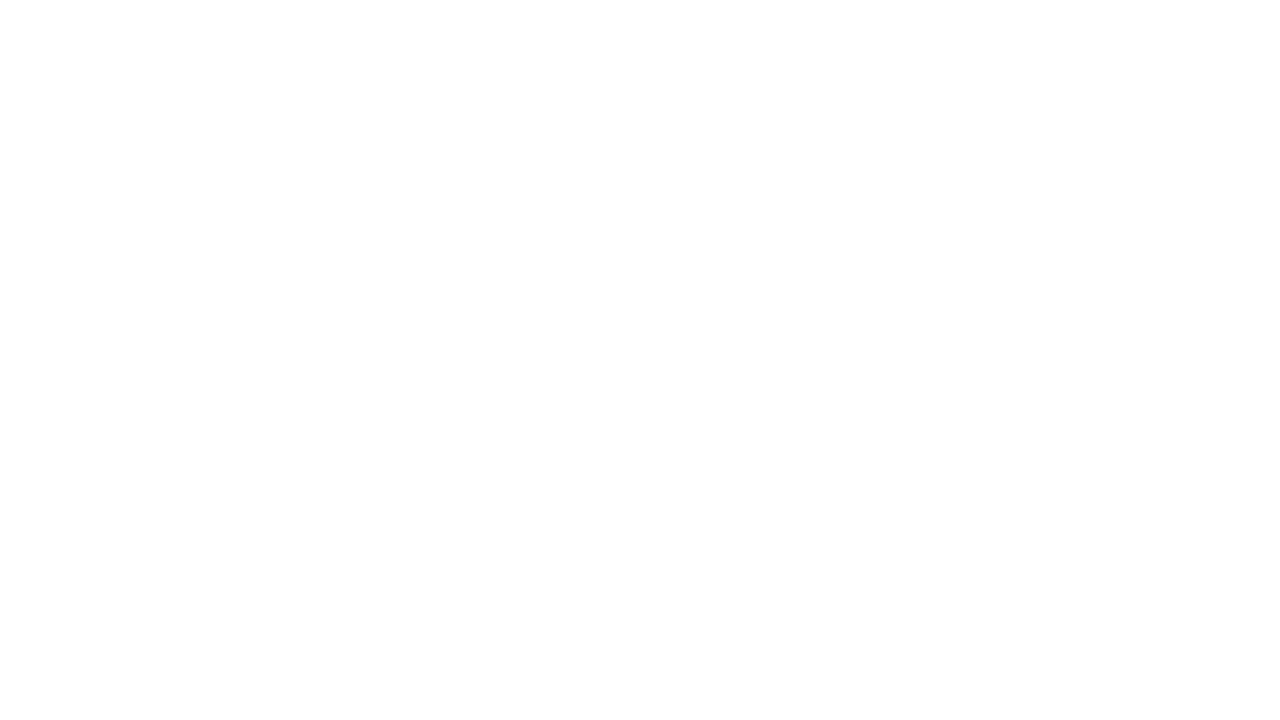

Clicked on email tab in authentication form at (870, 171) on xpath=//*[@id="t-btn-tab-mail"]
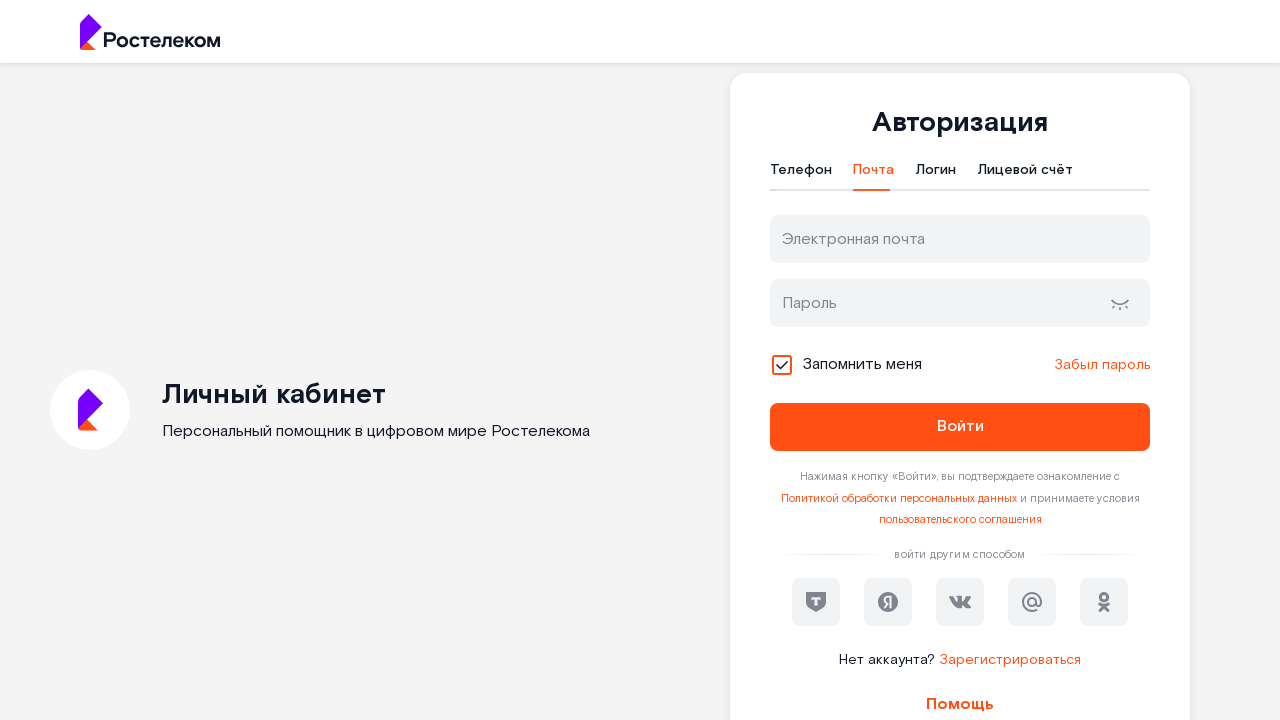

Username field is displayed and visible
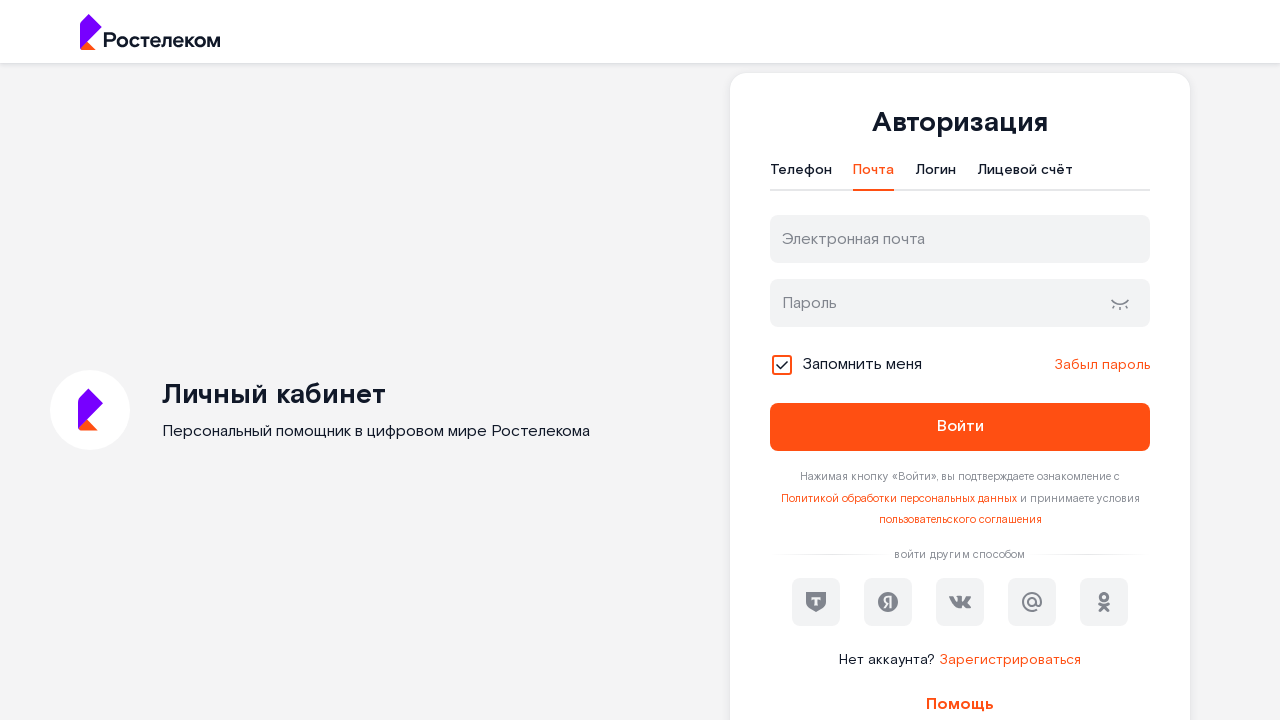

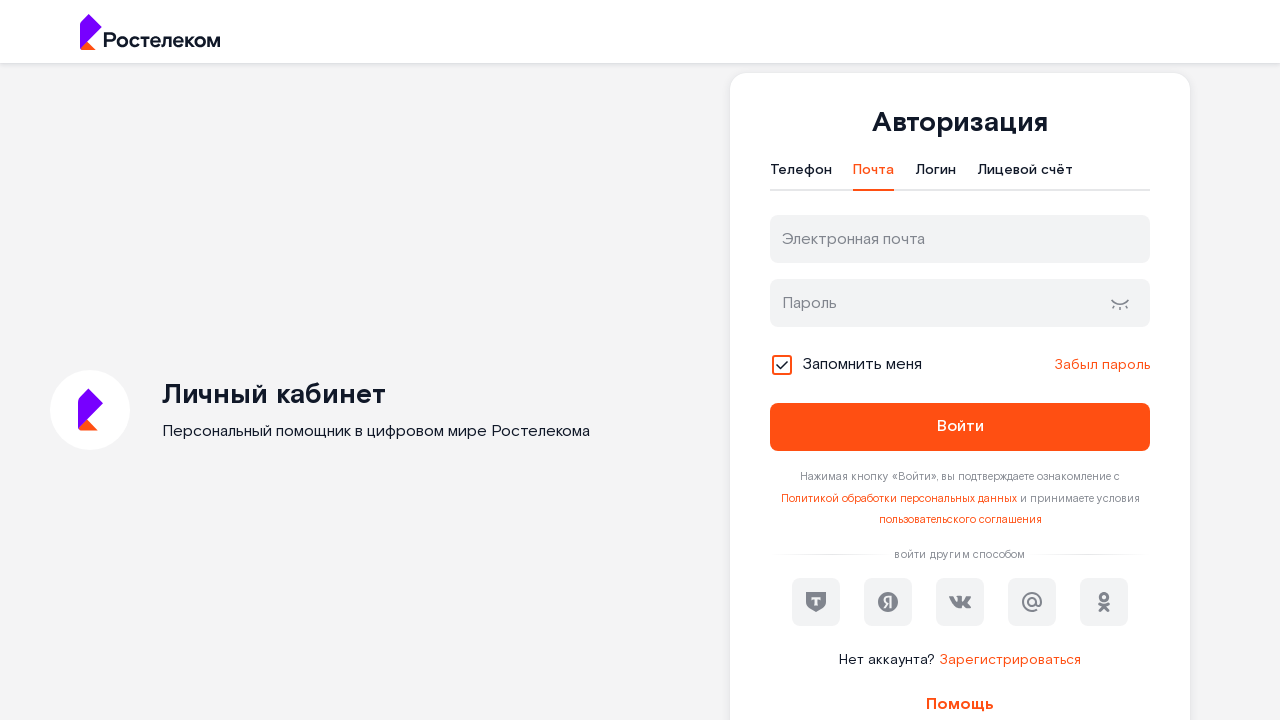